Tests selecting different options from a dropdown select element

Starting URL: https://www.selenium.dev/selenium/web/web-form.html

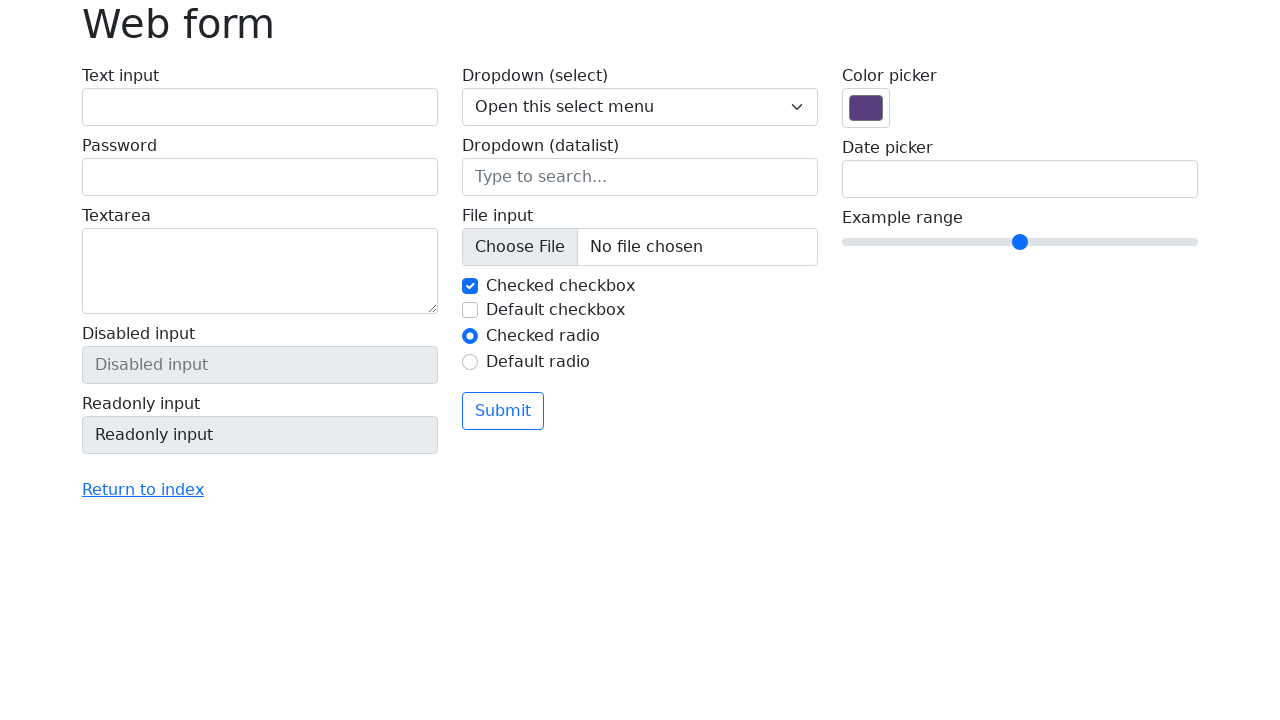

Selected option '1' from dropdown on select[name='my-select']
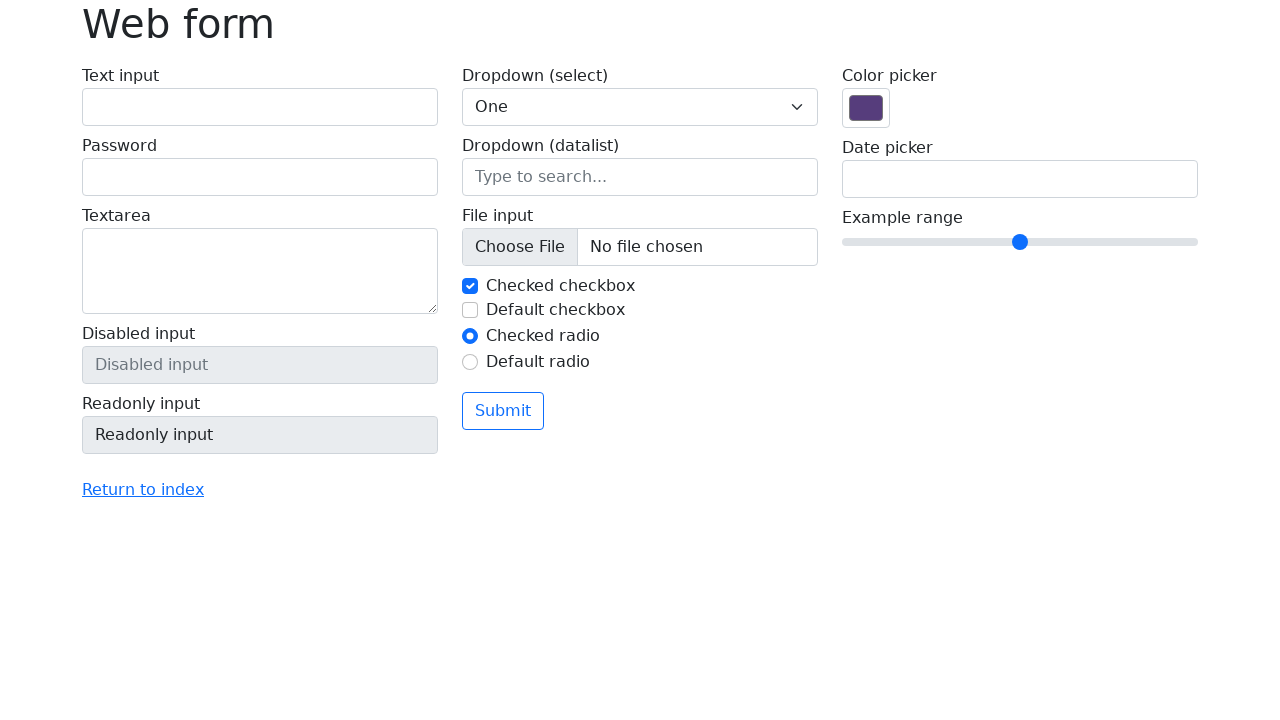

Selected option '2' from dropdown on select[name='my-select']
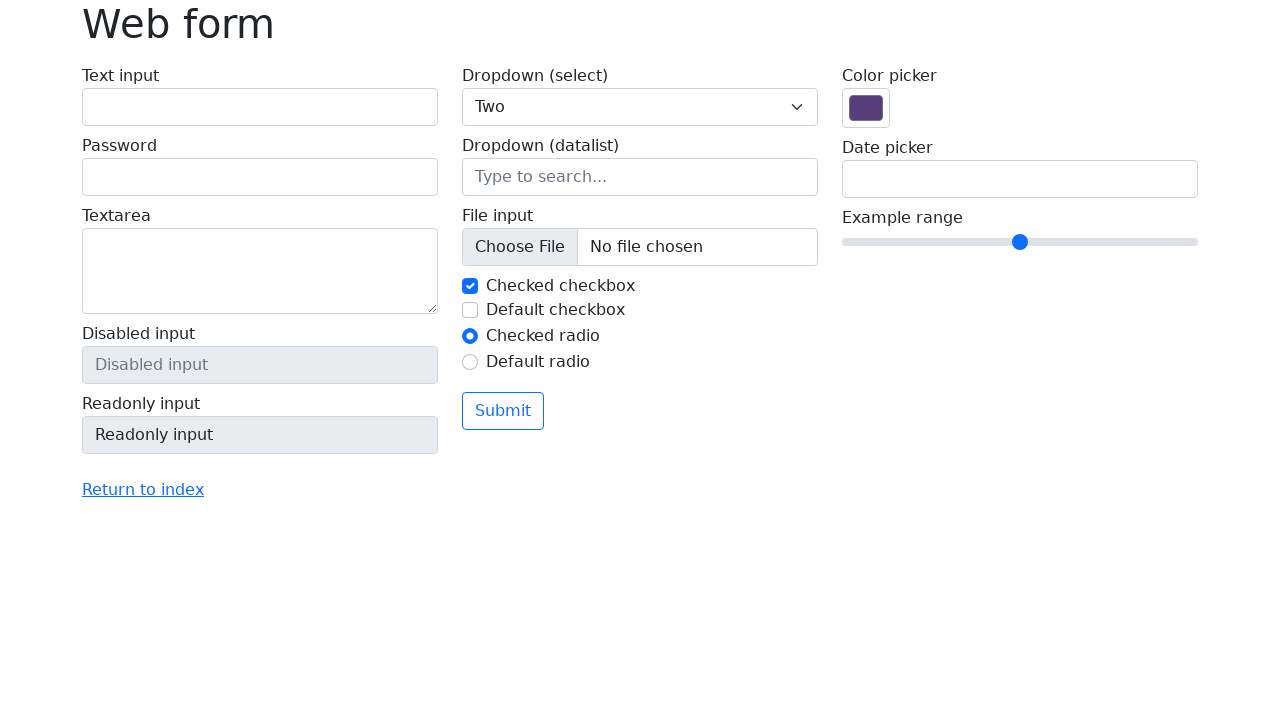

Selected option '3' from dropdown on select[name='my-select']
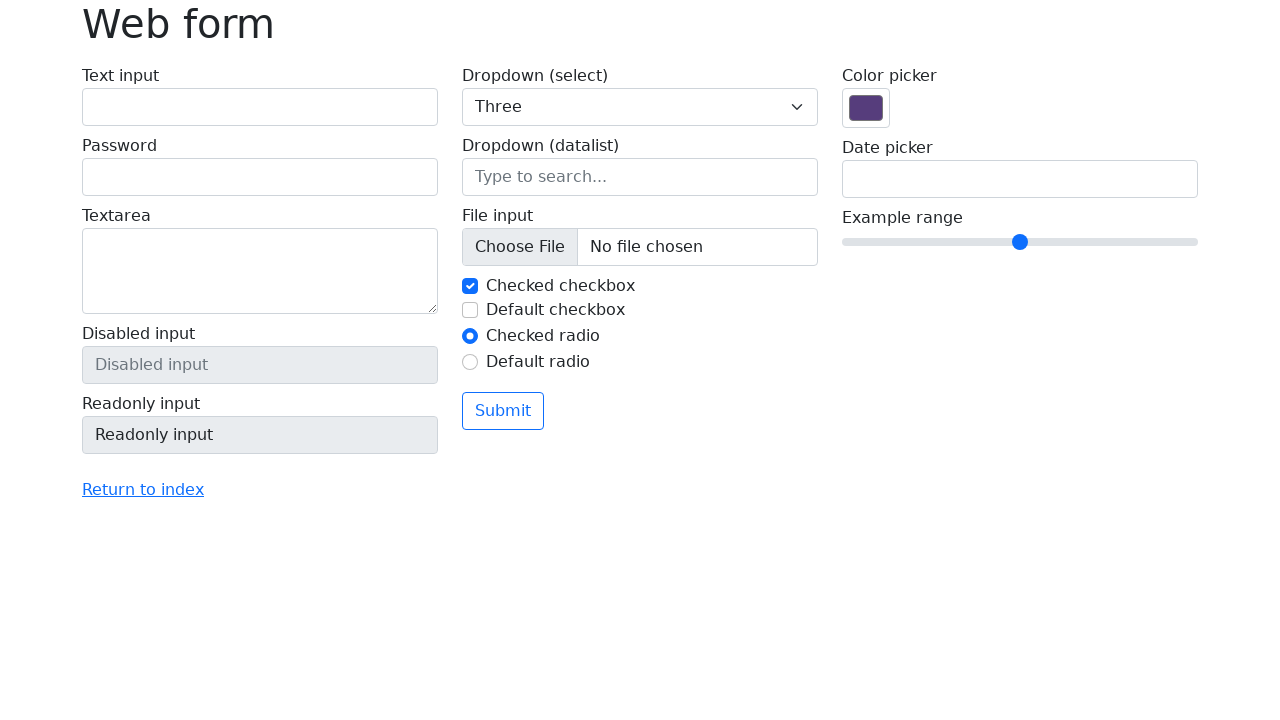

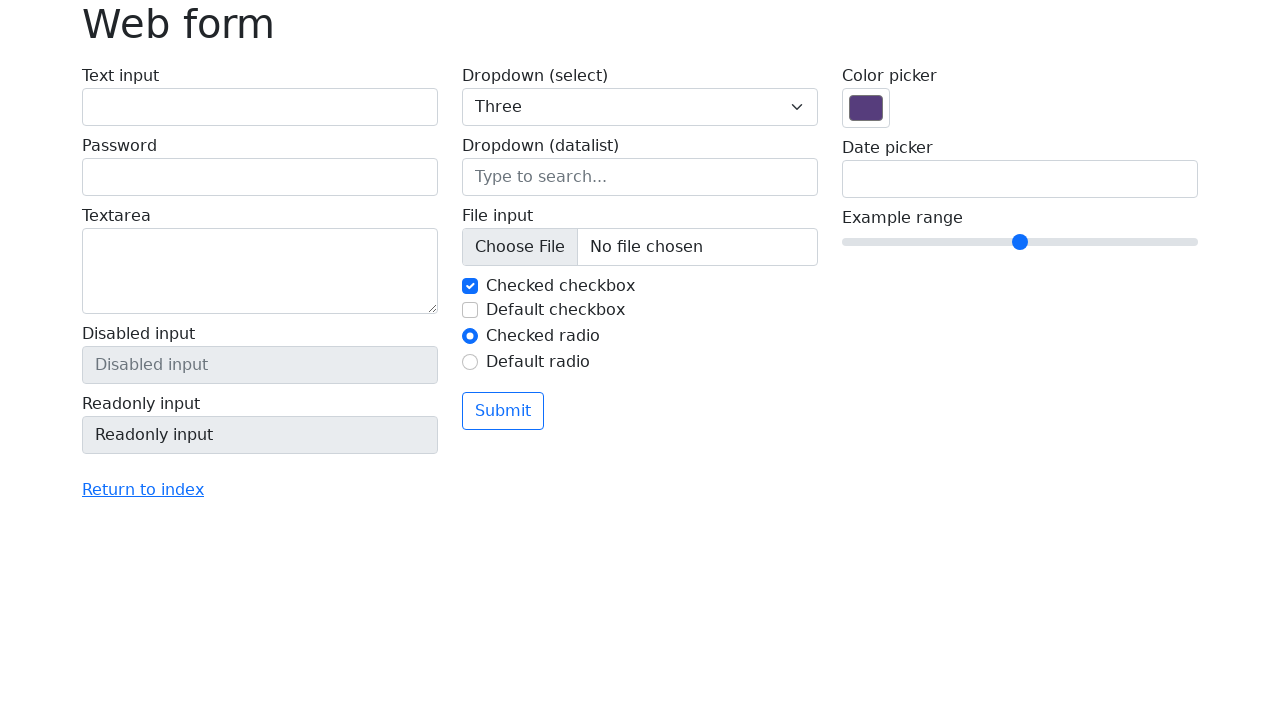